Navigates through the Louna band website menu and verifies specific date content is displayed

Starting URL: https://louna.ru/

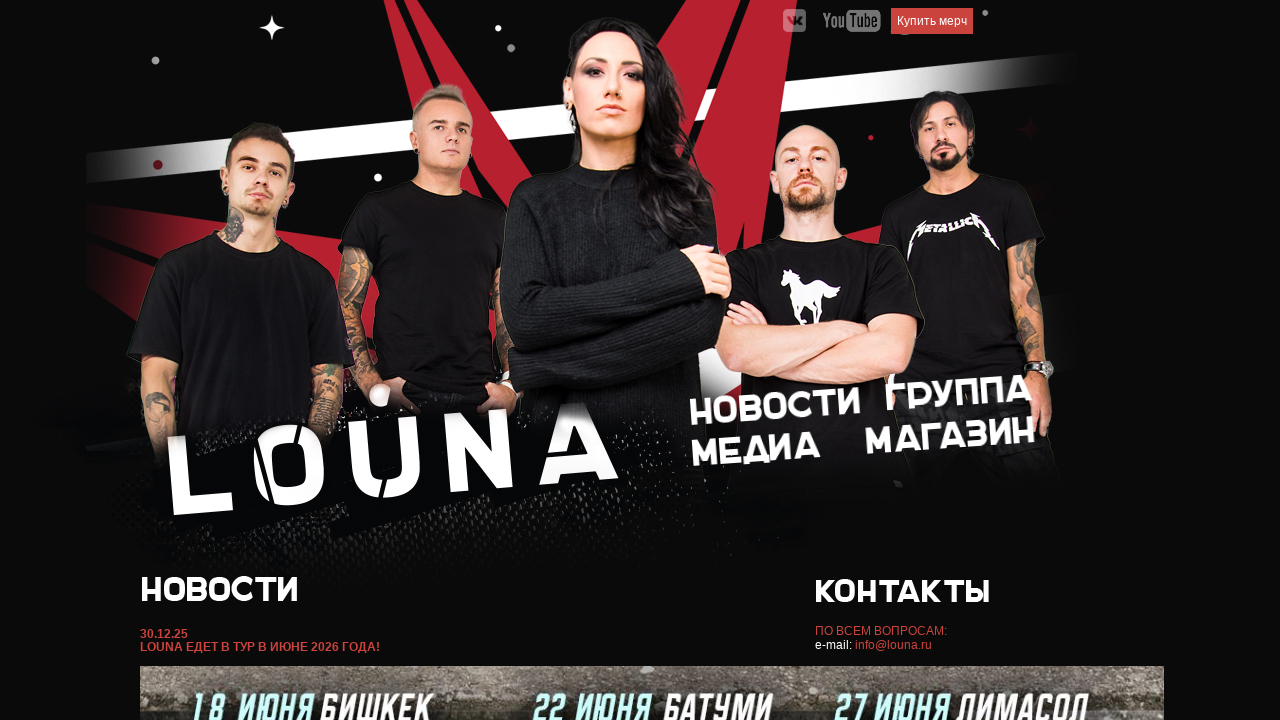

Clicked menu item in Louna band website at (959, 396) on xpath=//div[@id='menu']/a[2]/img
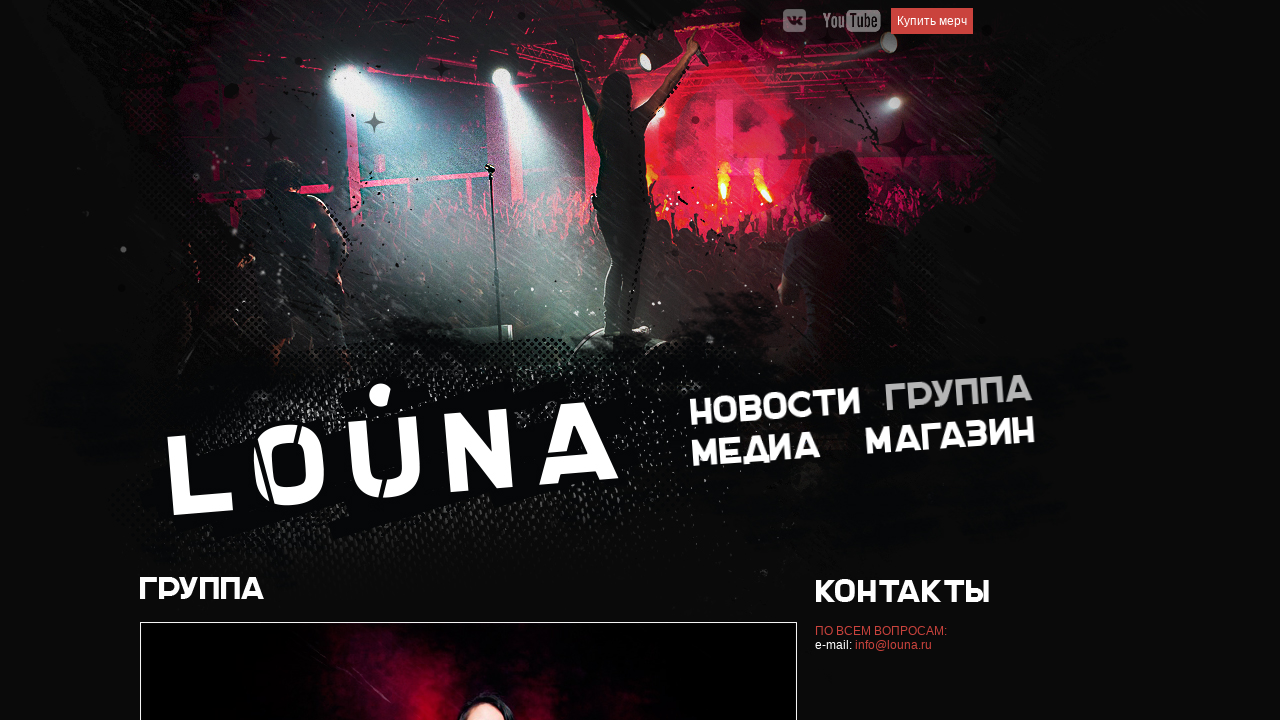

Content loaded - specific date content is now displayed
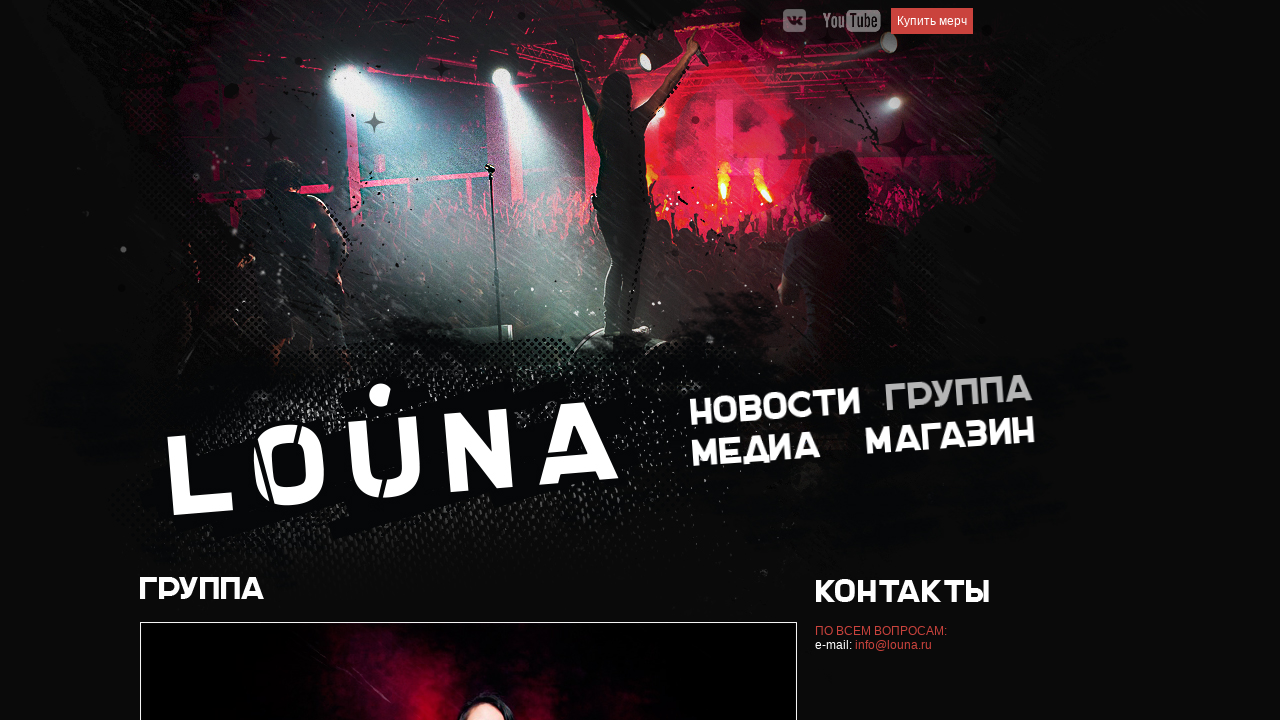

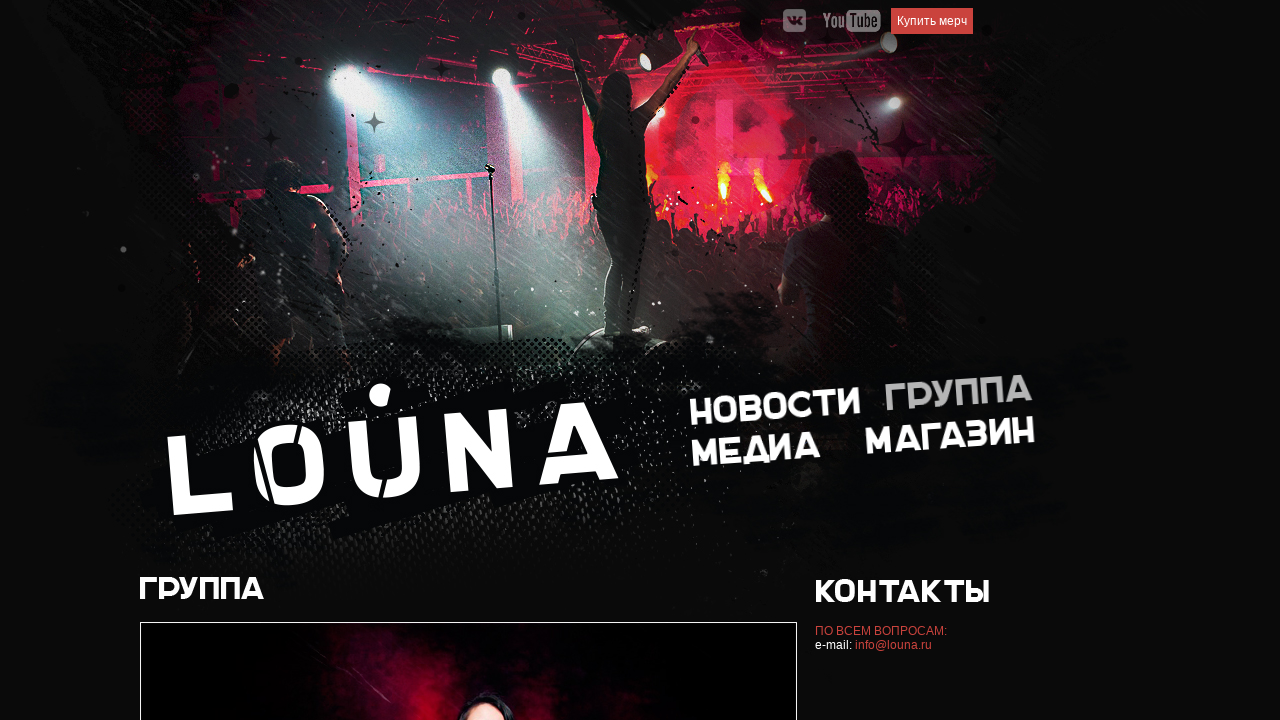